Clicks on "Visualizar Pacientes" link and verifies navigation to the patients view page

Starting URL: https://odontologic-system.vercel.app/

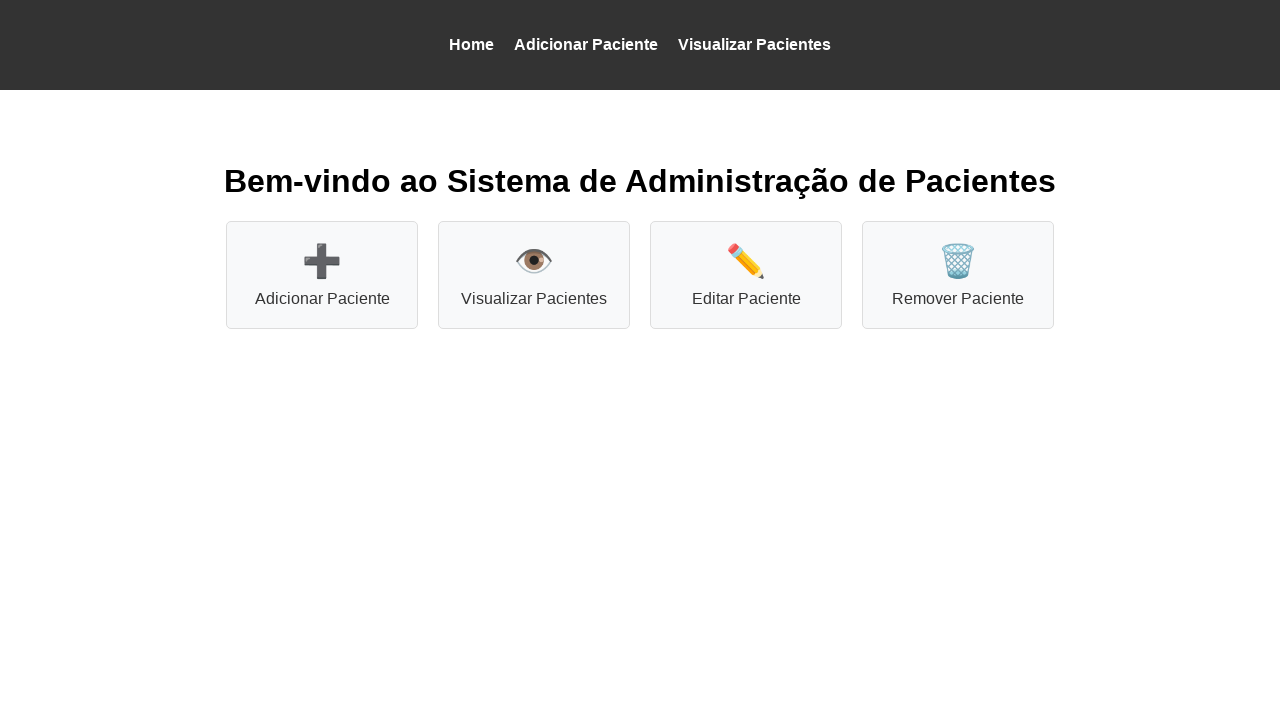

Clicked on 'Visualizar Pacientes' link at (754, 44) on a:has-text('Visualizar Pacientes')
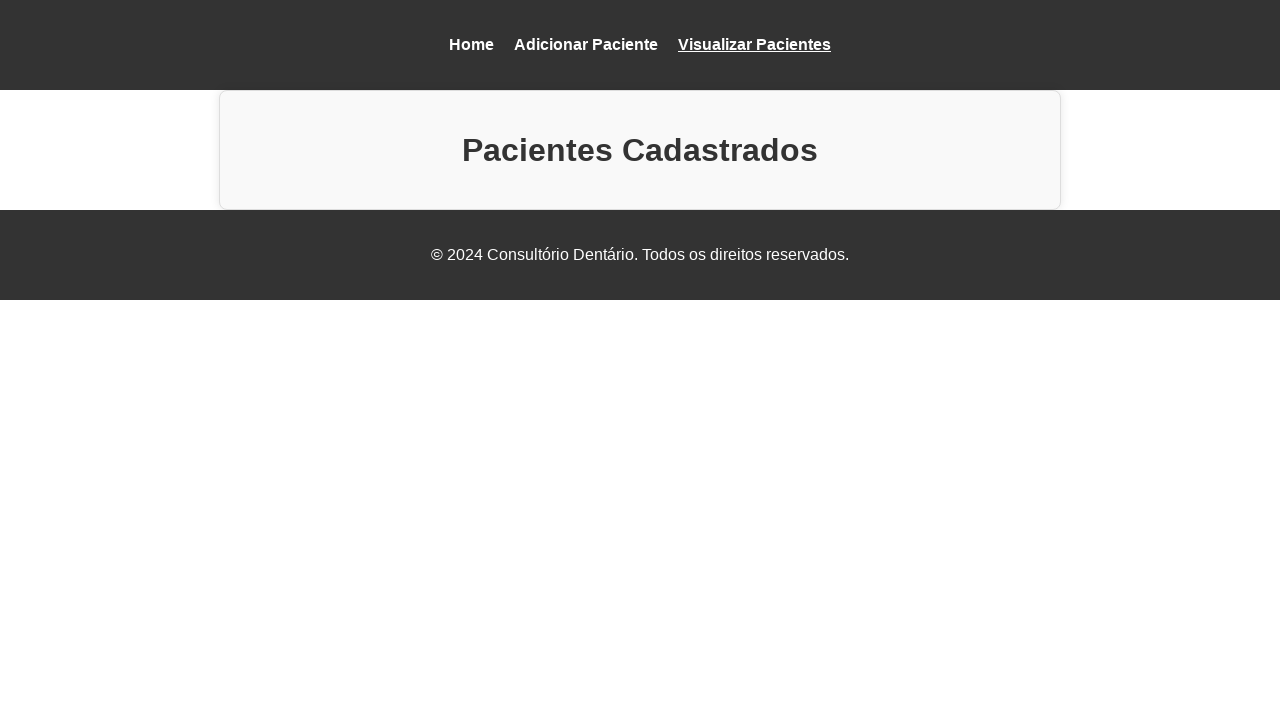

Navigated to patients view page at https://odontologic-system.vercel.app/view
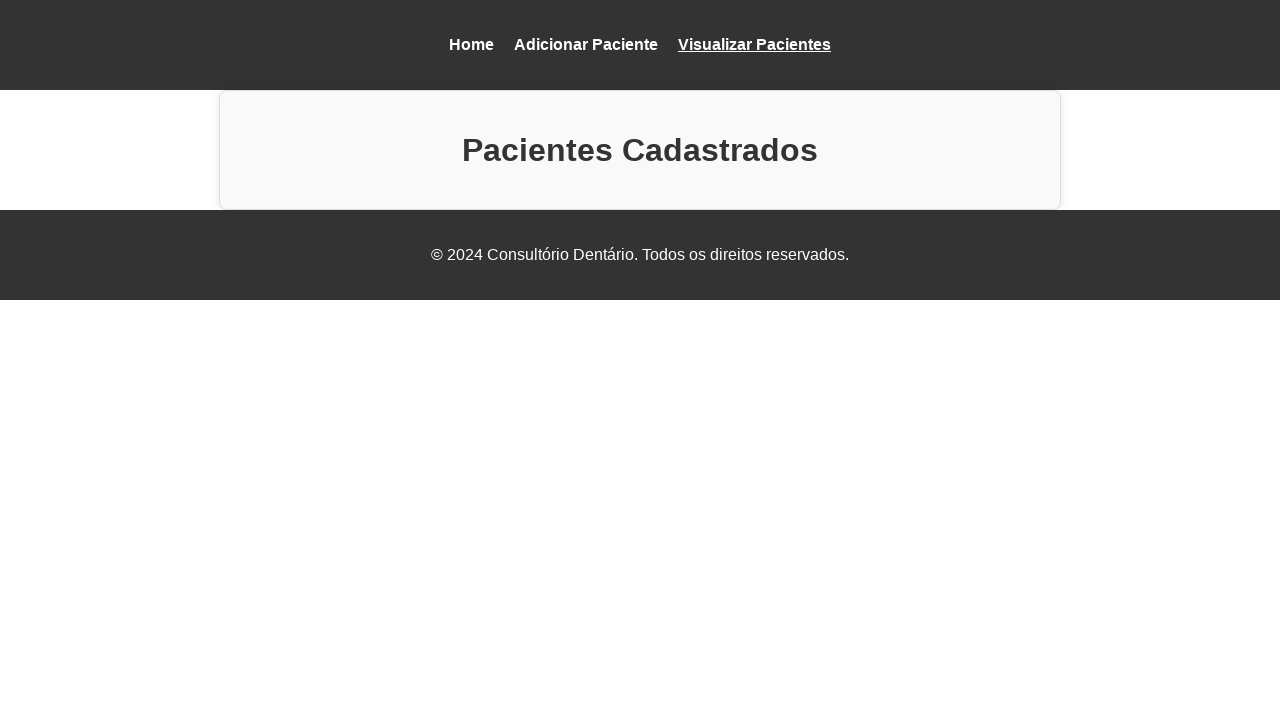

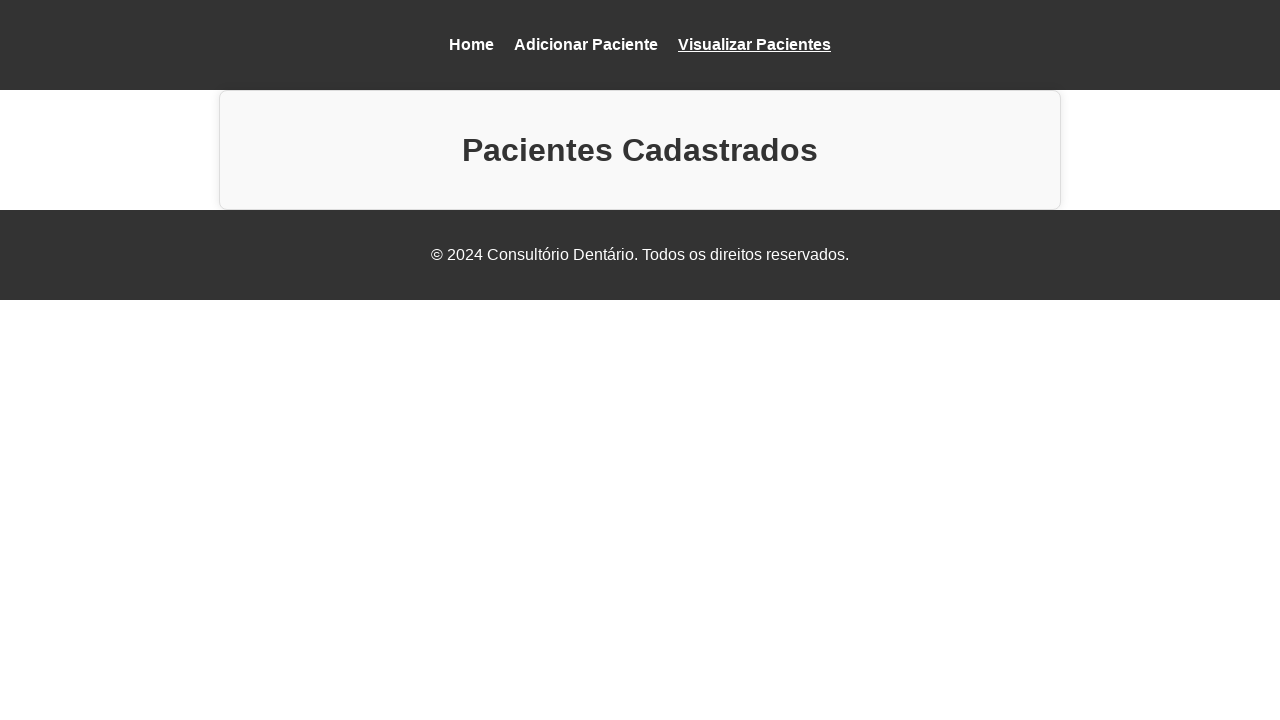